Tests CSS selector functionality by finding an input field with id starting with "first" and entering a name value into it on a practice form.

Starting URL: https://demoqa.com/automation-practice-form

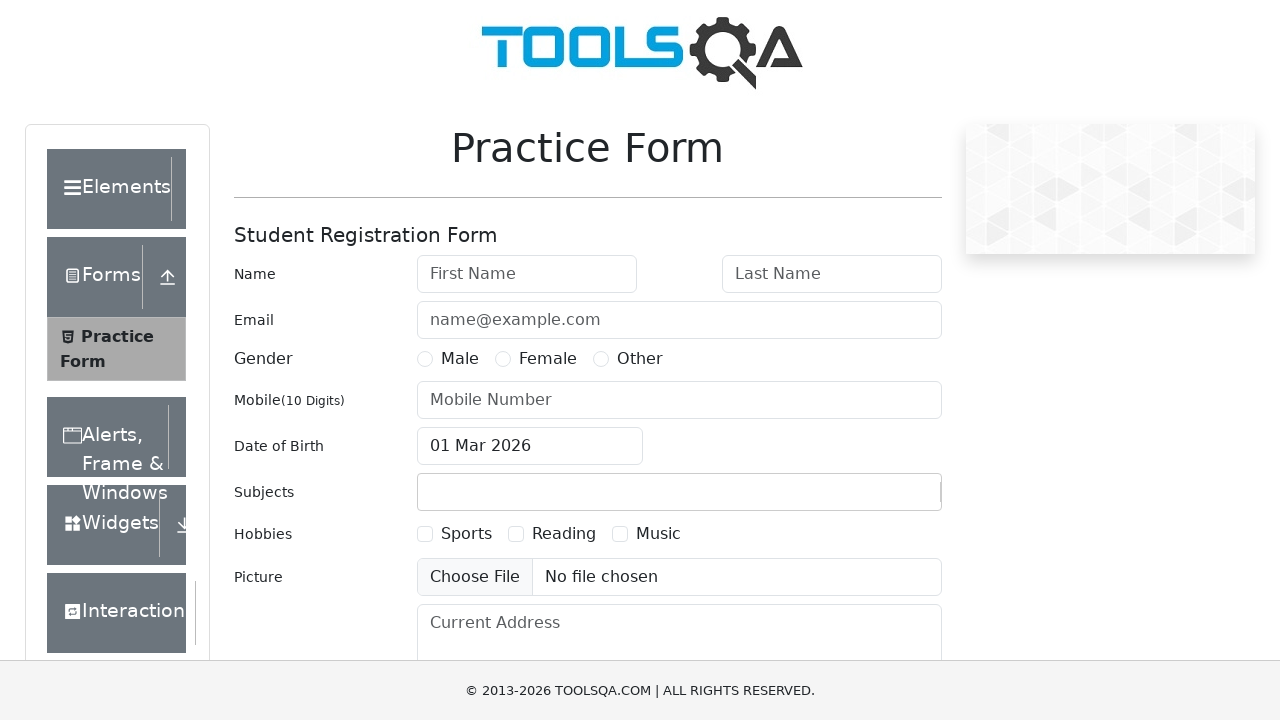

Filled input field with id starting with 'first' with value 'Mphasis' on input[id^='first']
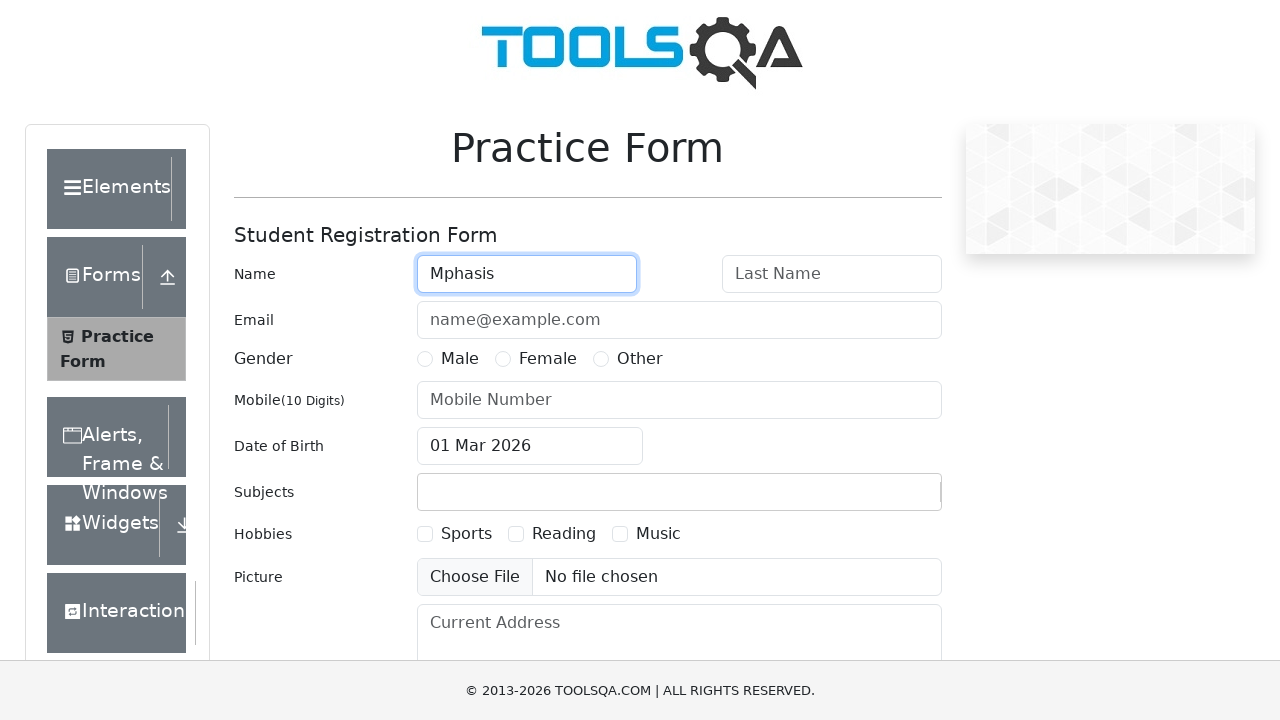

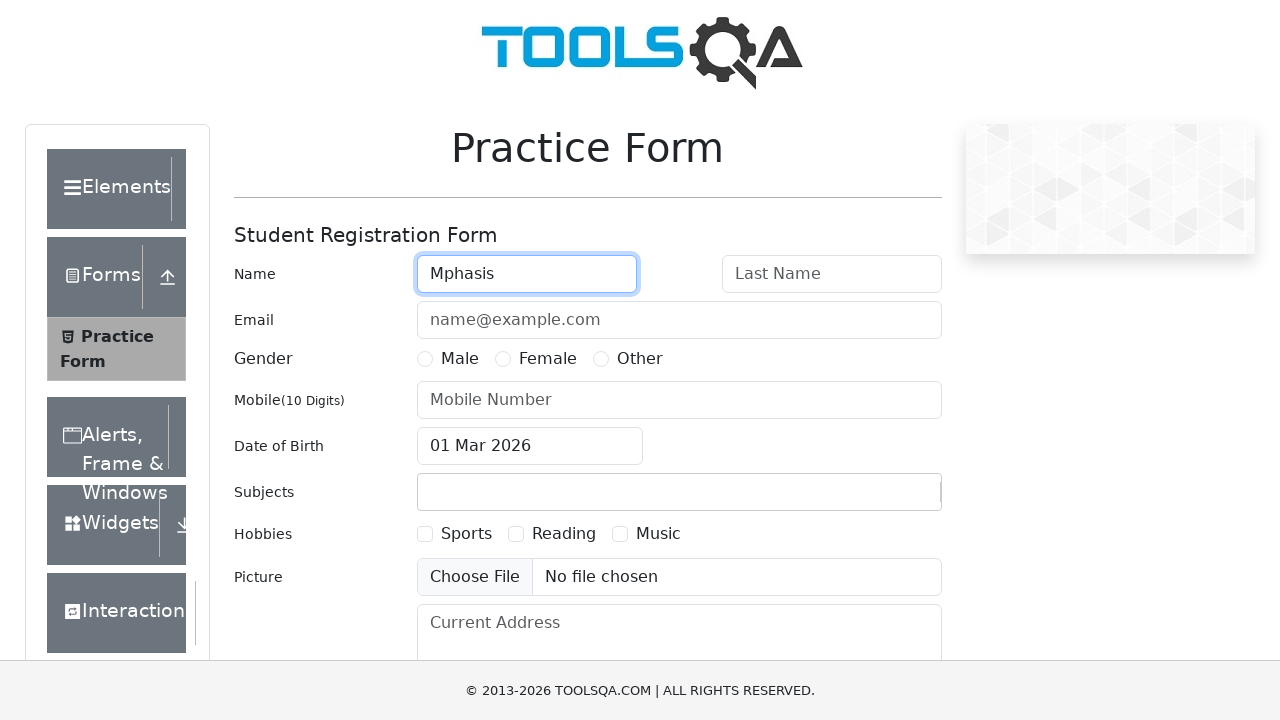